Tests that annotation labels become visible when hovering over annotation markers in an iframe-based 3D viewer. The test hovers over the first 3 annotation markers and verifies that the corresponding labels are displayed on hover.

Starting URL: https://xeokit.github.io/xeokit-sdk/examples/annotations/#annotations_hoverShowLabels

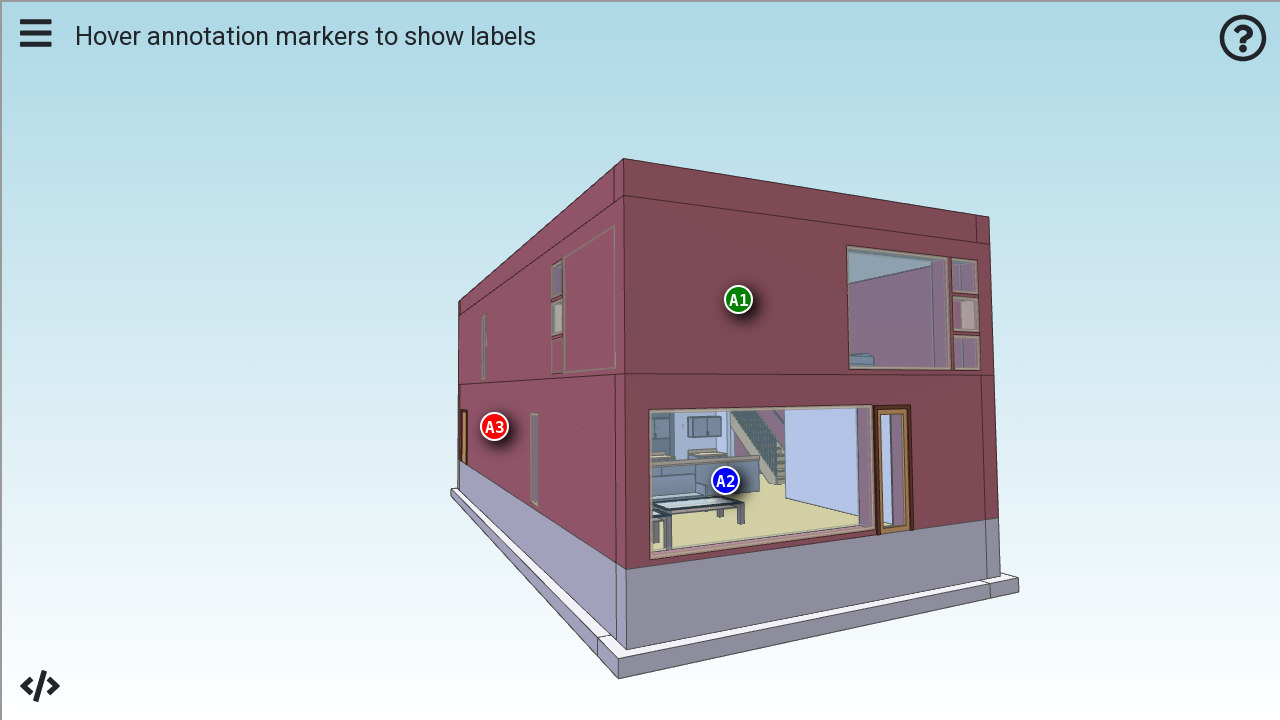

Waited 2 seconds for page to load
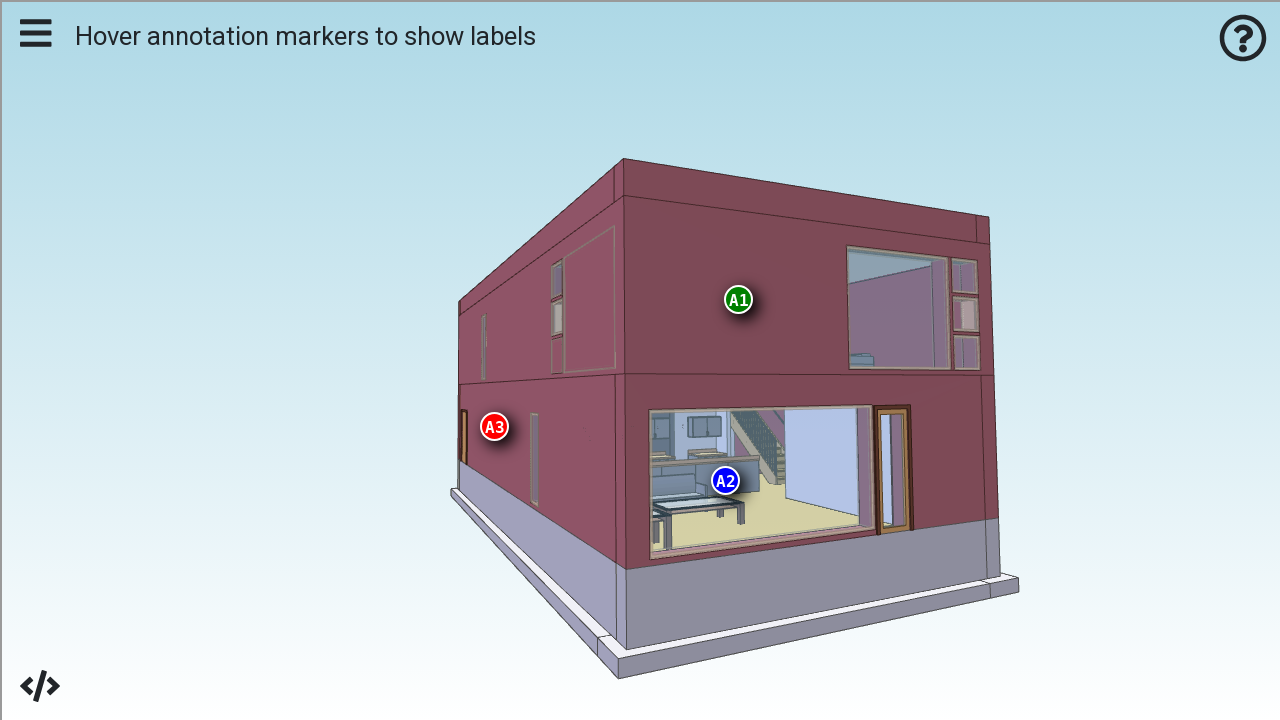

Located viewer iframe
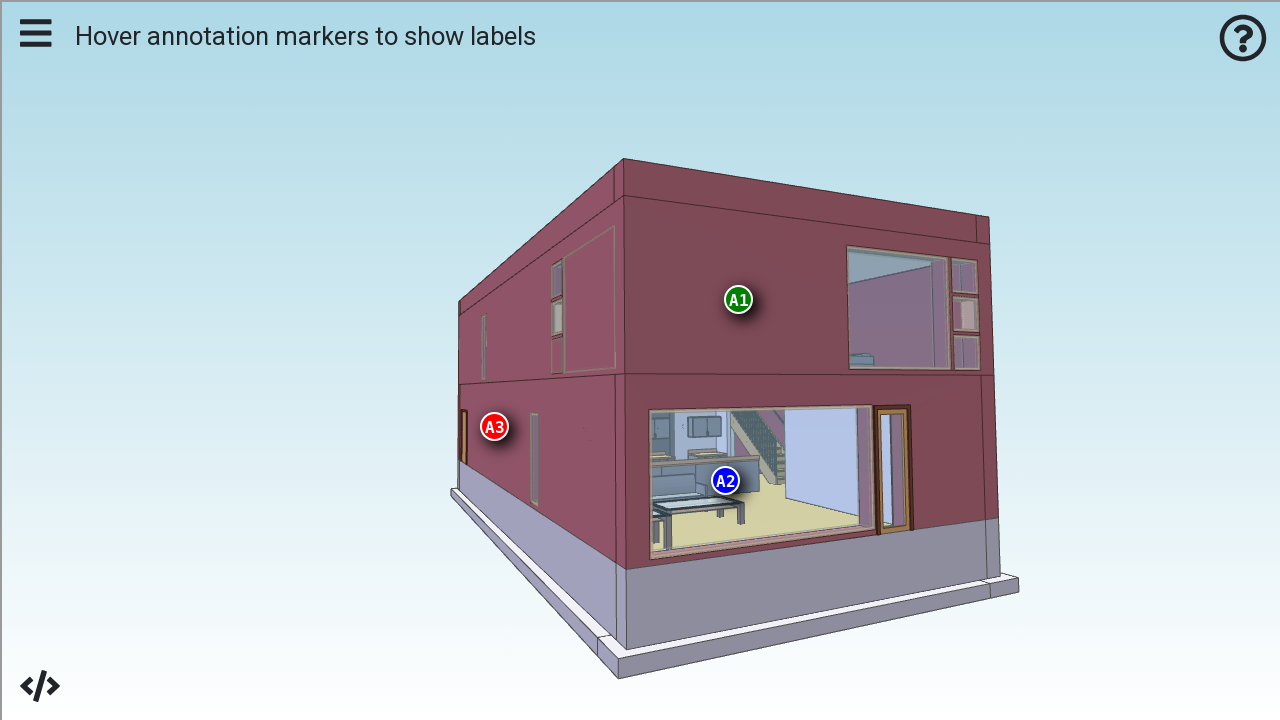

Waited 2 seconds for iframe content to load
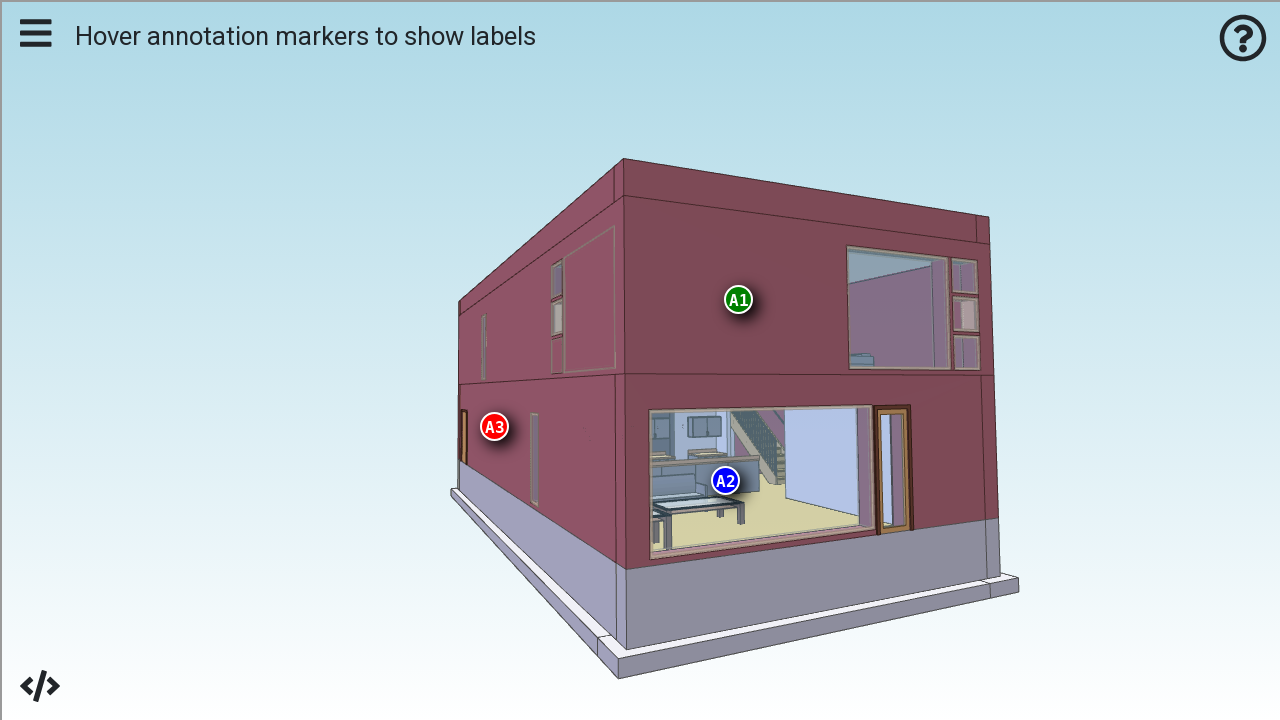

Located annotation markers and labels in iframe
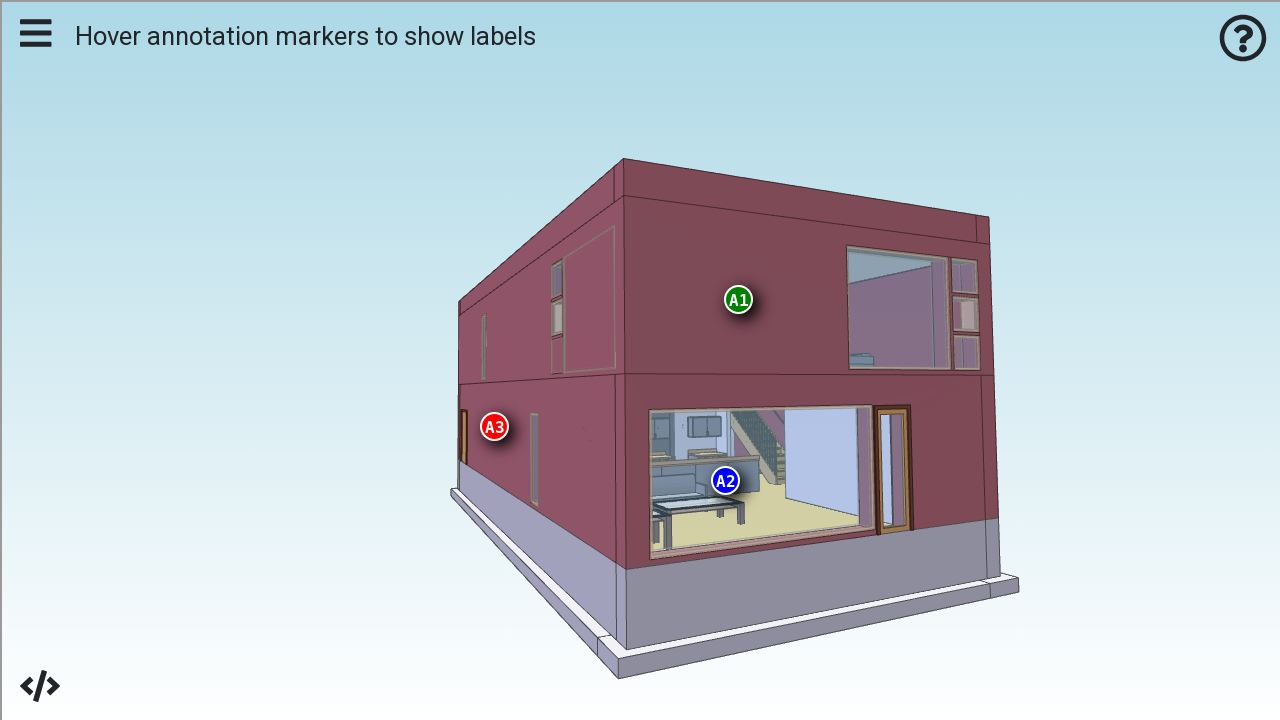

Hovered over annotation marker 1 at (738, 300) on #viewer >> internal:control=enter-frame >> .annotation-marker >> nth=0
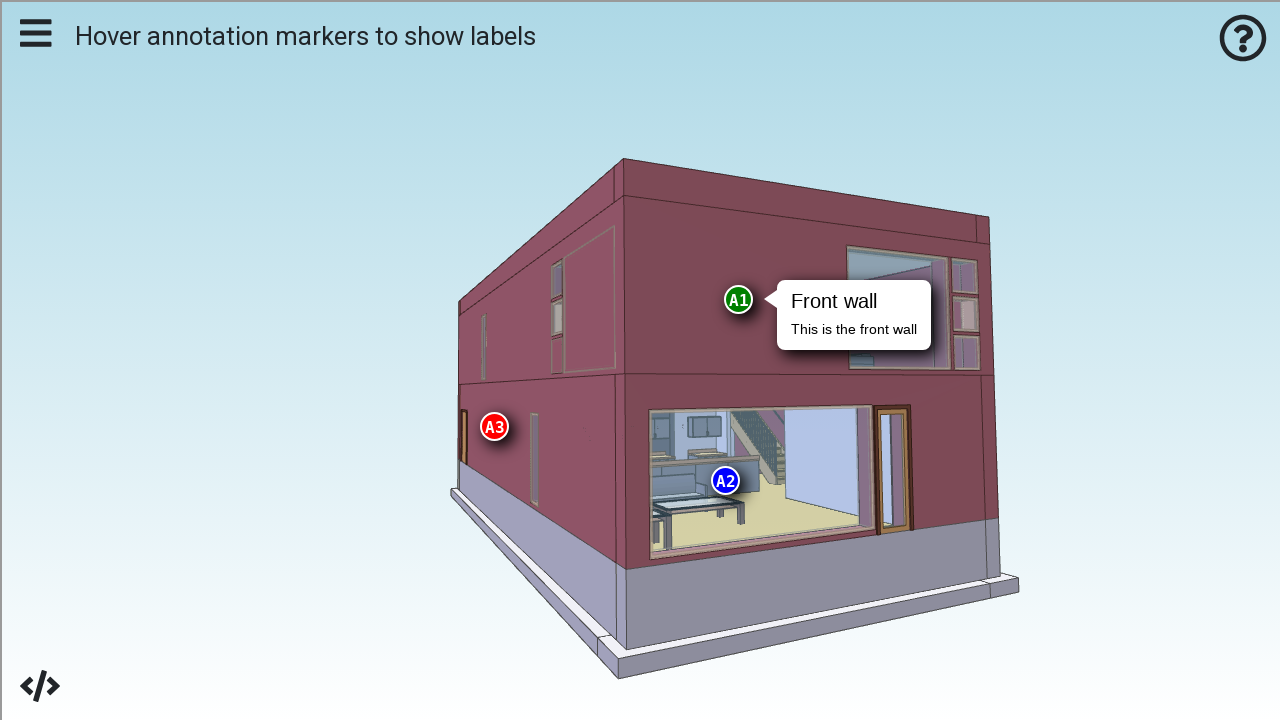

Waited 500ms for hover effect on marker 1
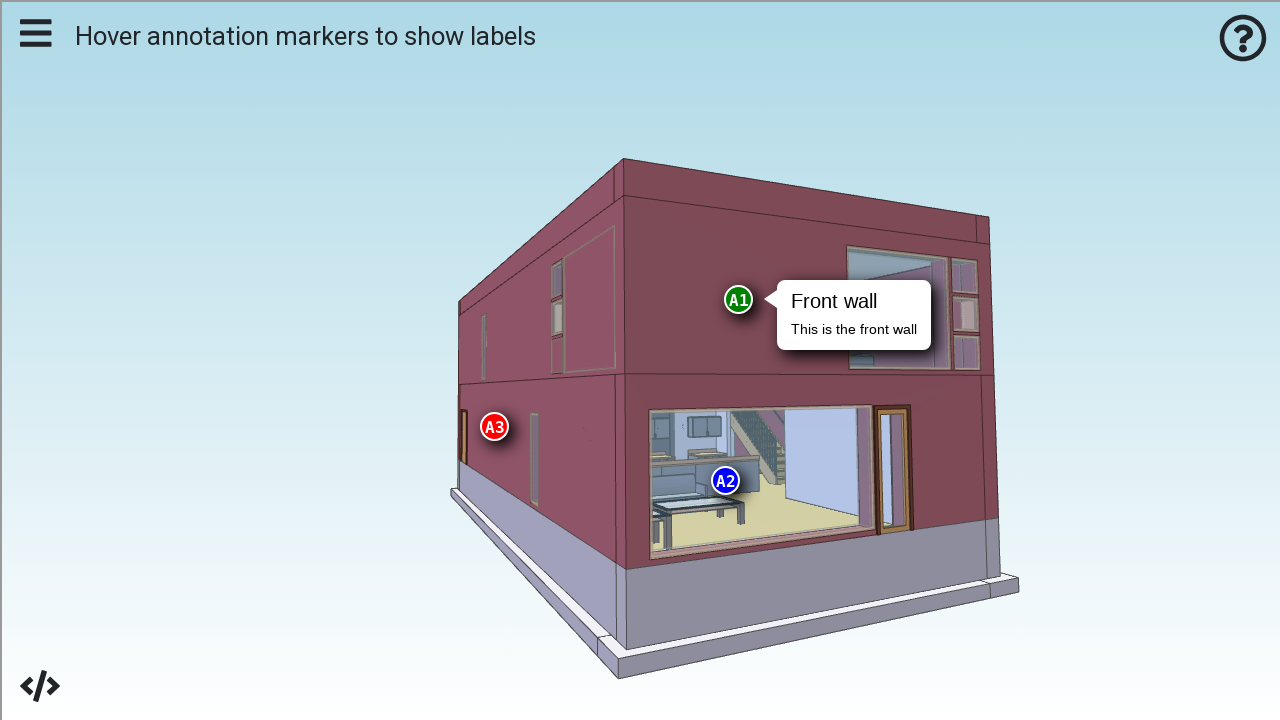

Waited 1 second before hovering next marker
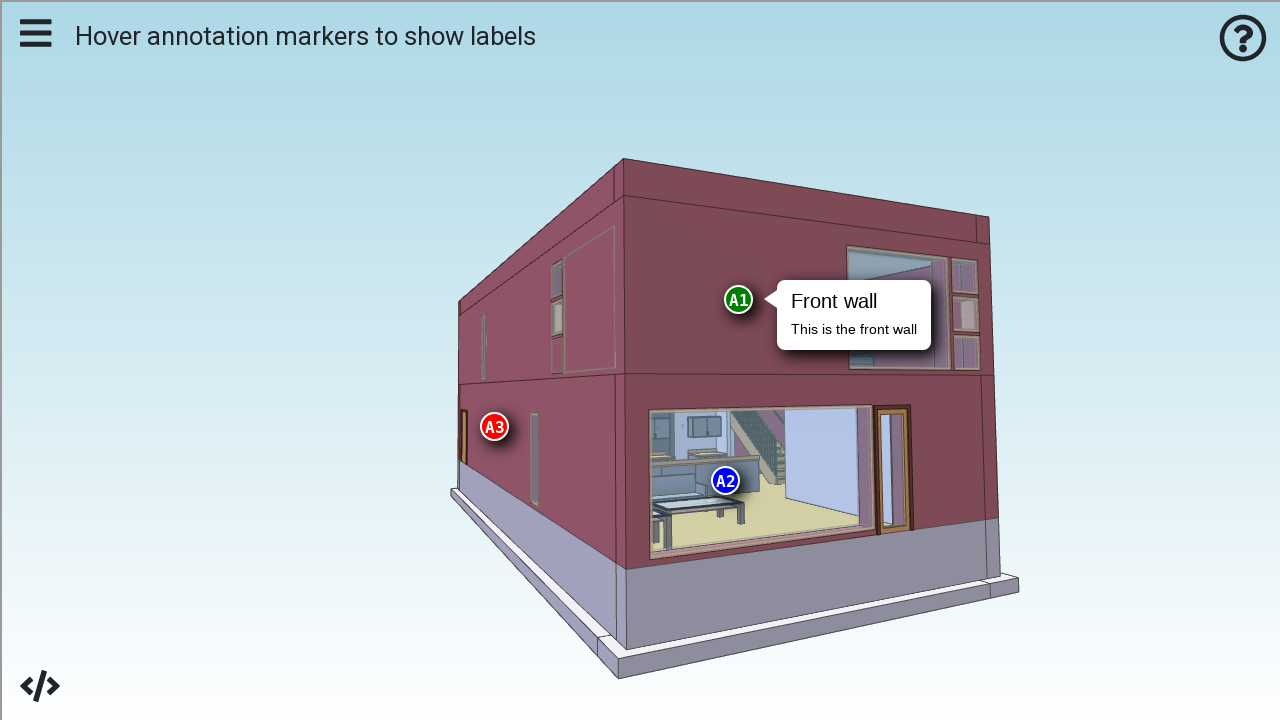

Hovered over annotation marker 2 at (726, 480) on #viewer >> internal:control=enter-frame >> .annotation-marker >> nth=1
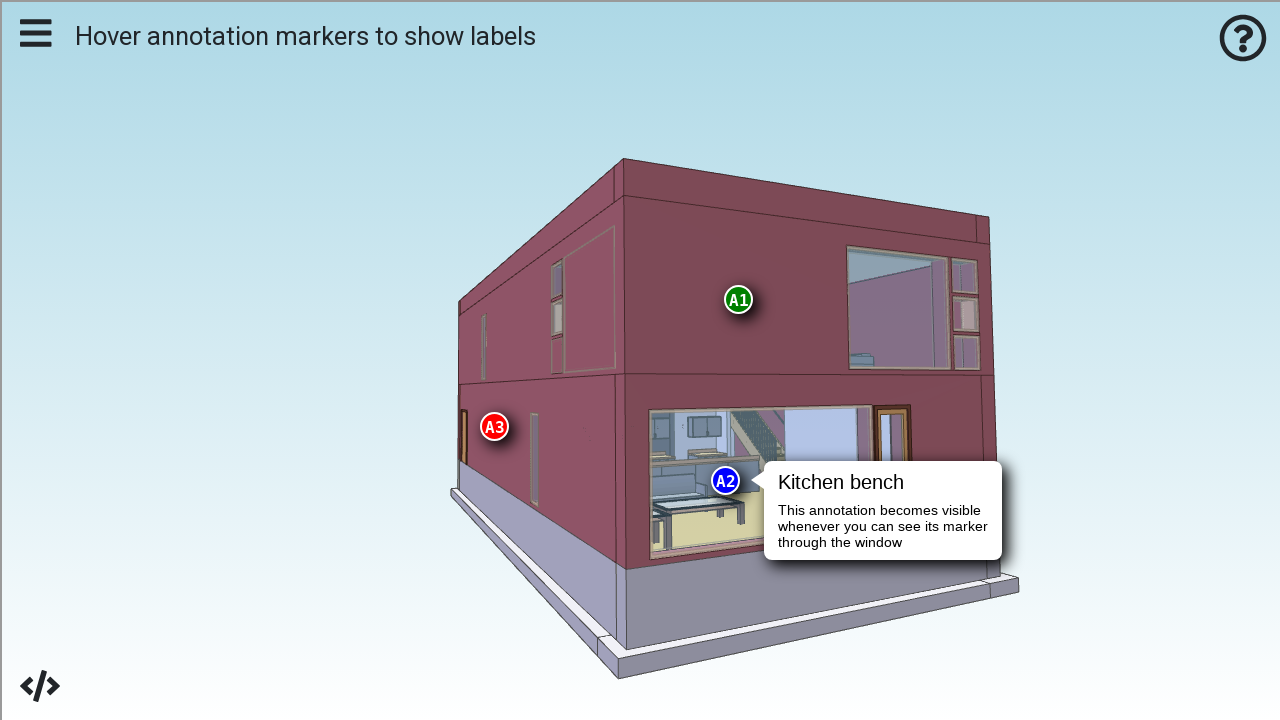

Waited 500ms for hover effect on marker 2
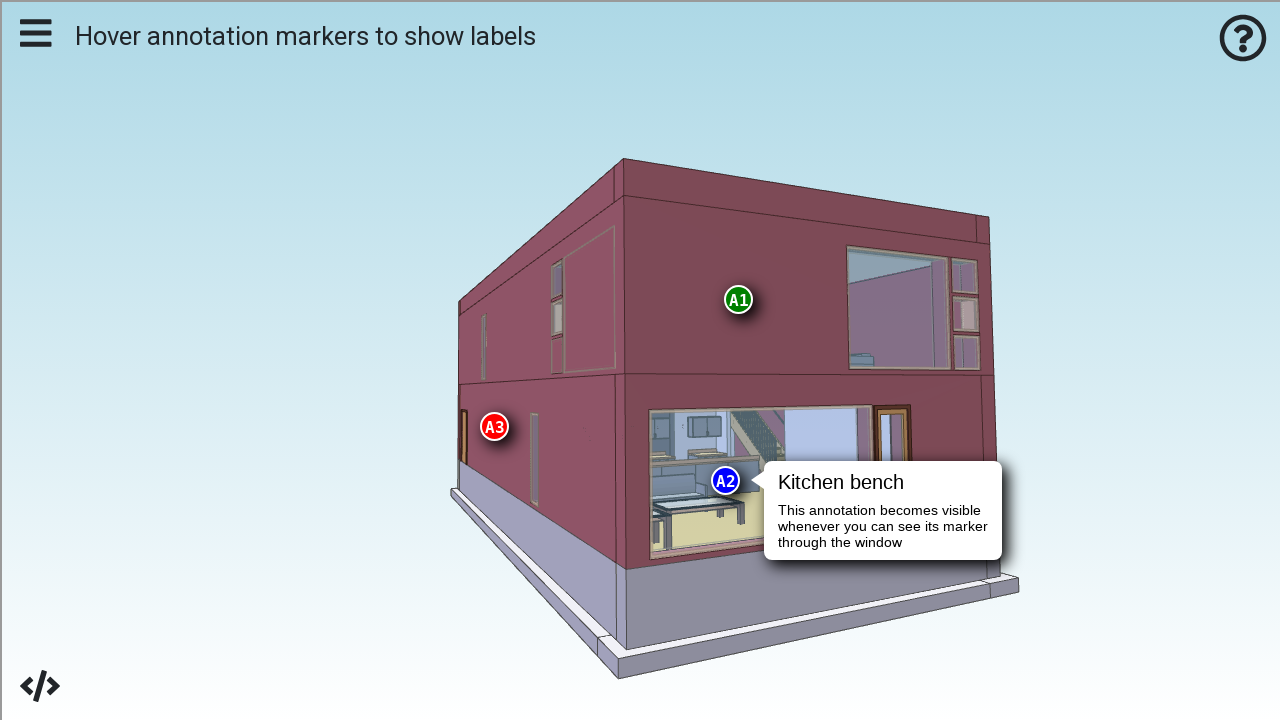

Waited 1 second before hovering next marker
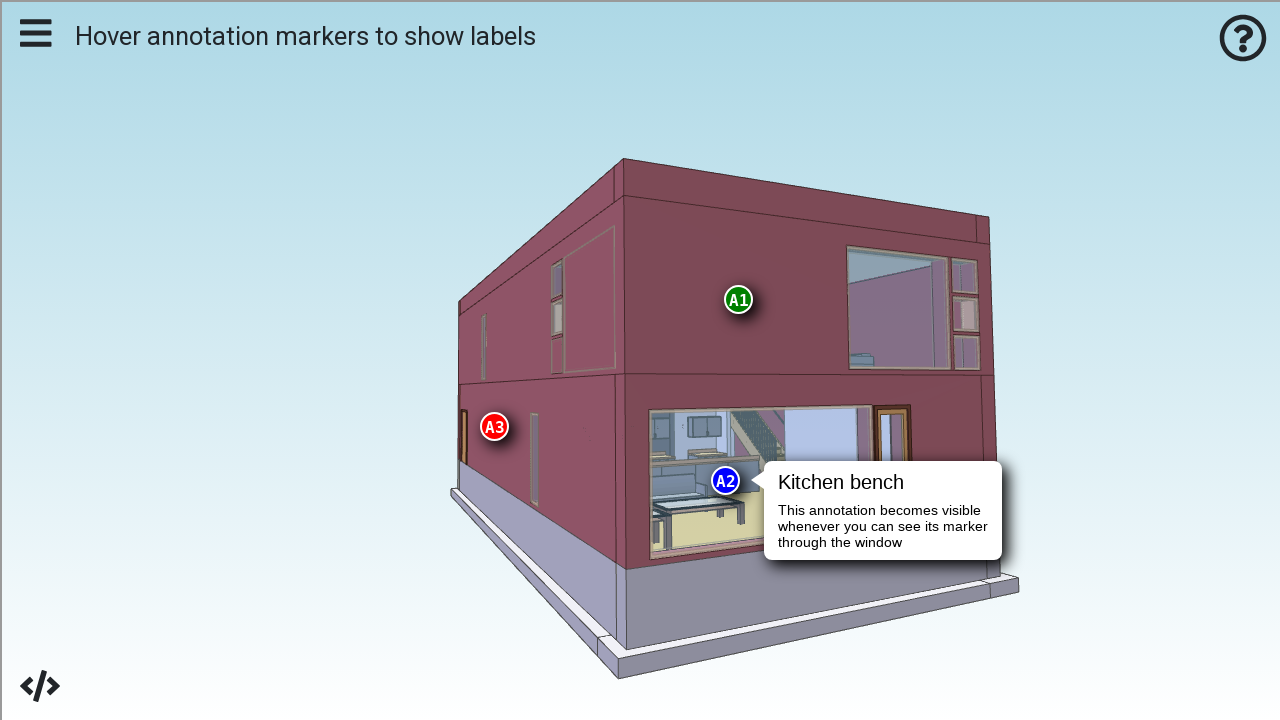

Hovered over annotation marker 3 at (494, 426) on #viewer >> internal:control=enter-frame >> .annotation-marker >> nth=2
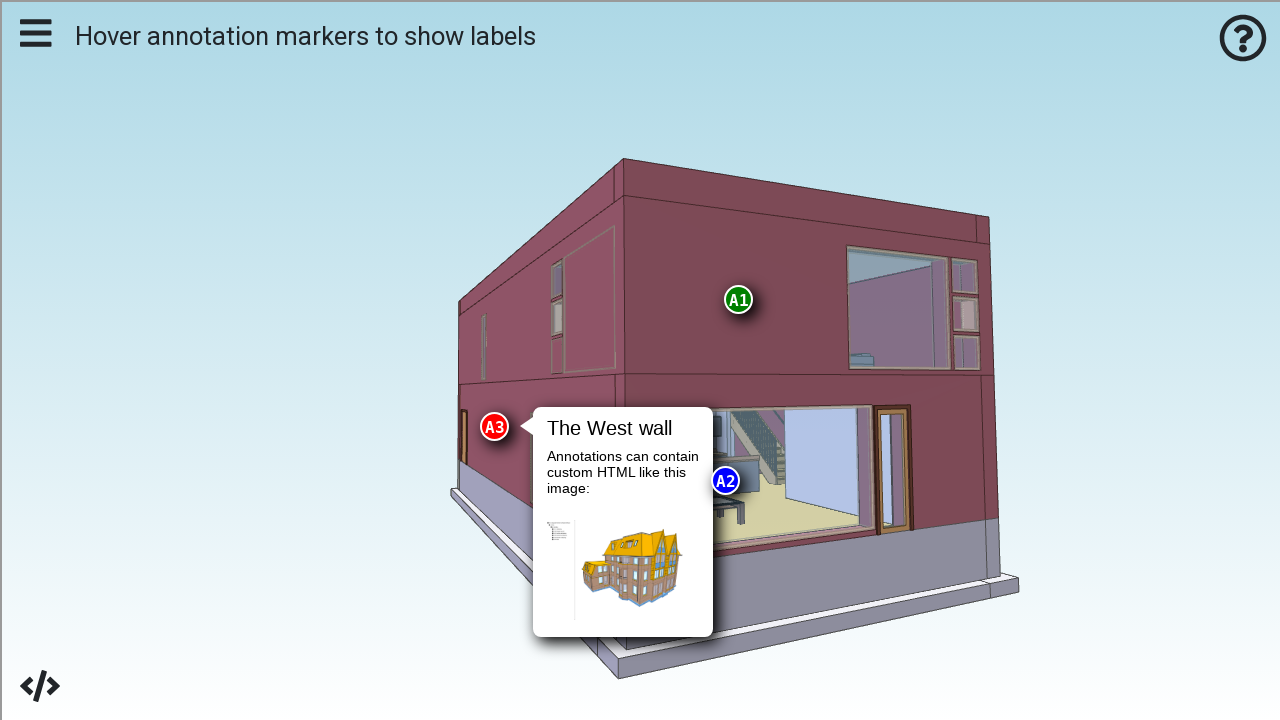

Waited 500ms for hover effect on marker 3
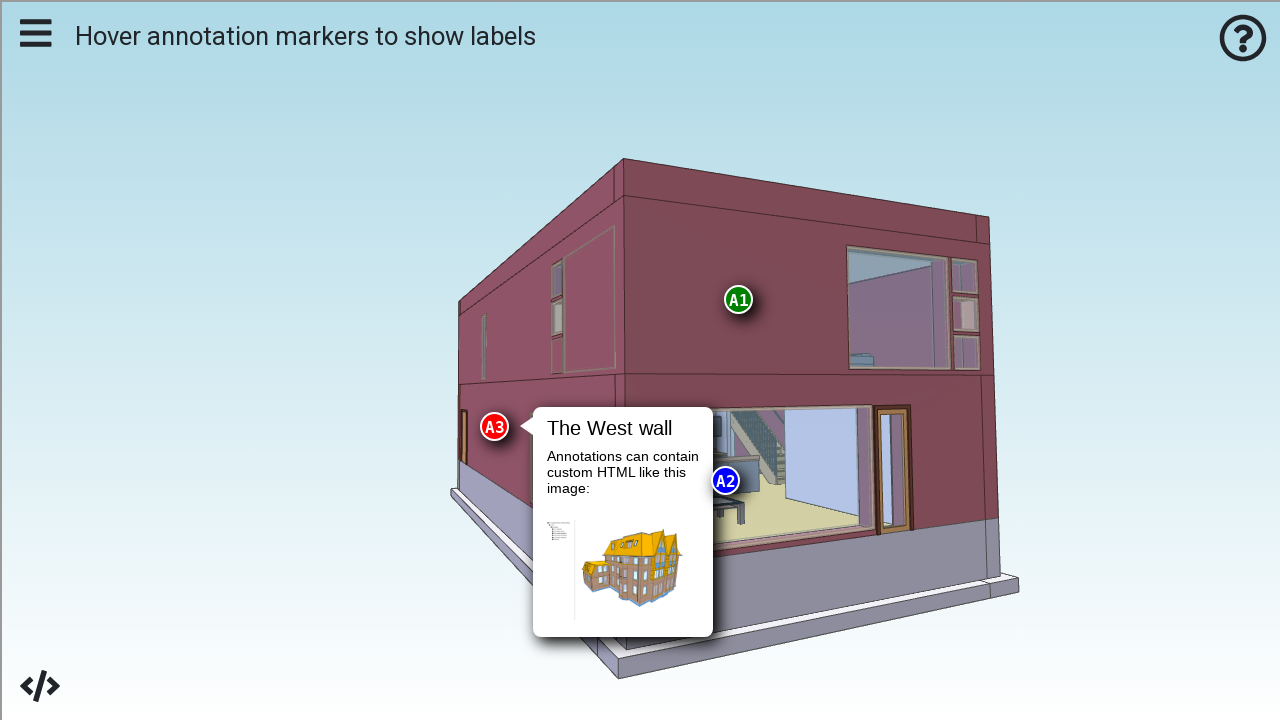

Waited 1 second before hovering next marker
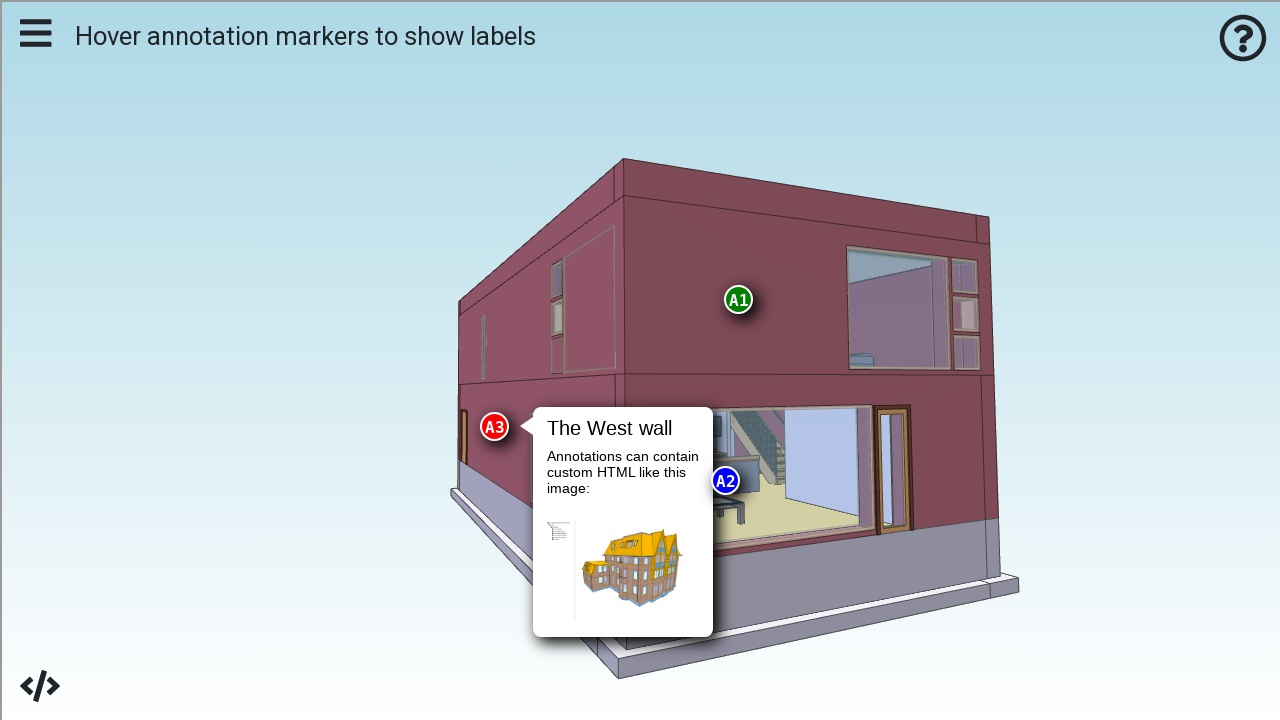

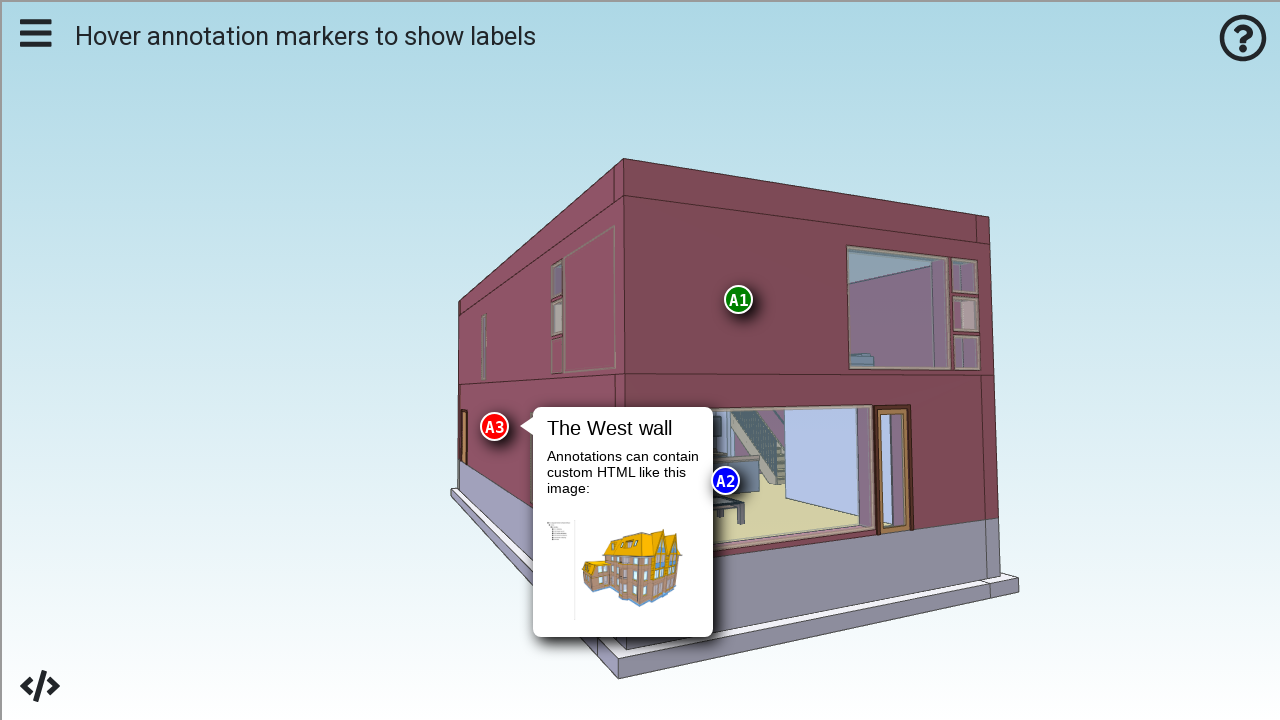